Tests a JavaScript confirm dialog by clicking the confirm button and accepting the confirmation alert

Starting URL: https://demoqa.com/alerts

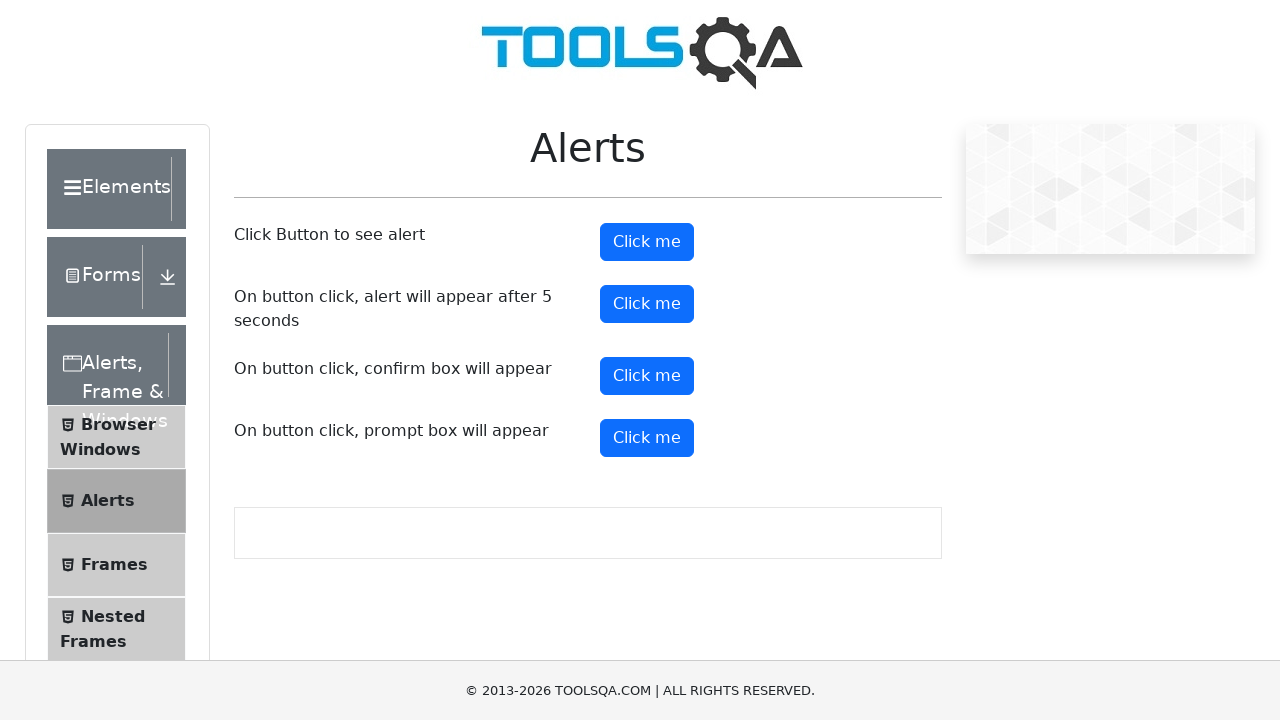

Set up dialog handler to accept confirm dialogs
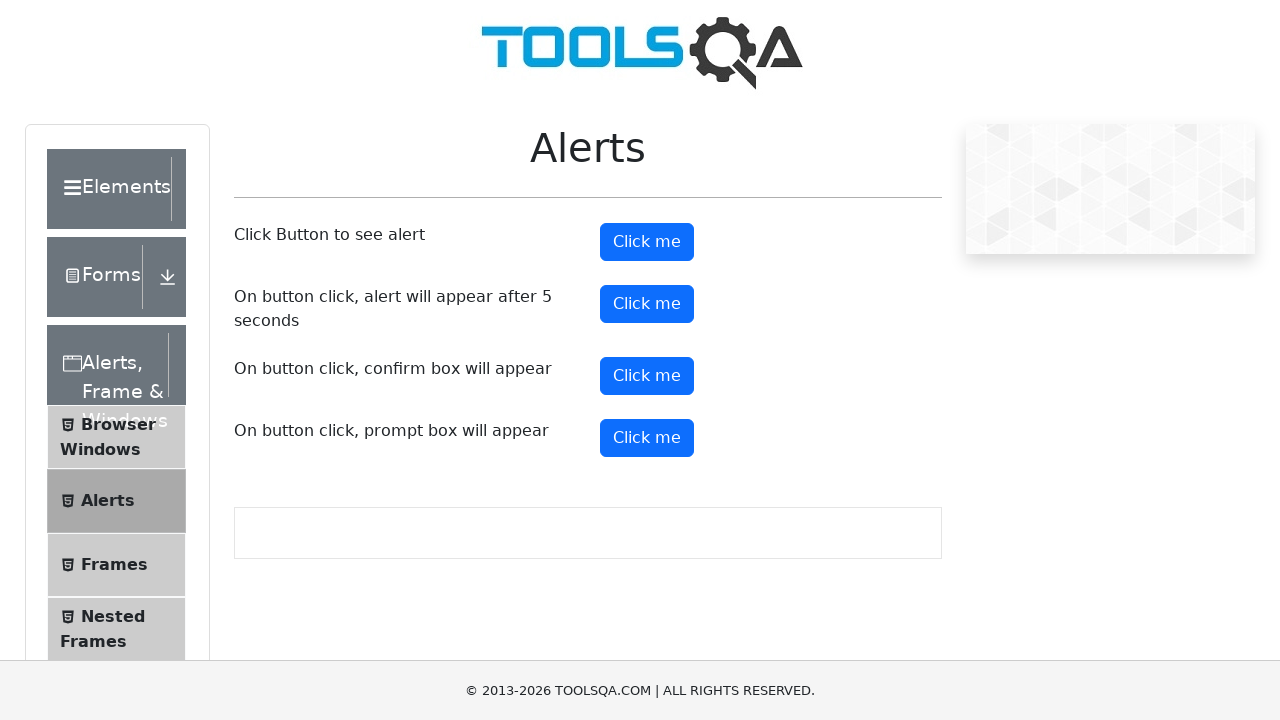

Clicked confirm button to trigger confirm alert at (647, 376) on #confirmButton
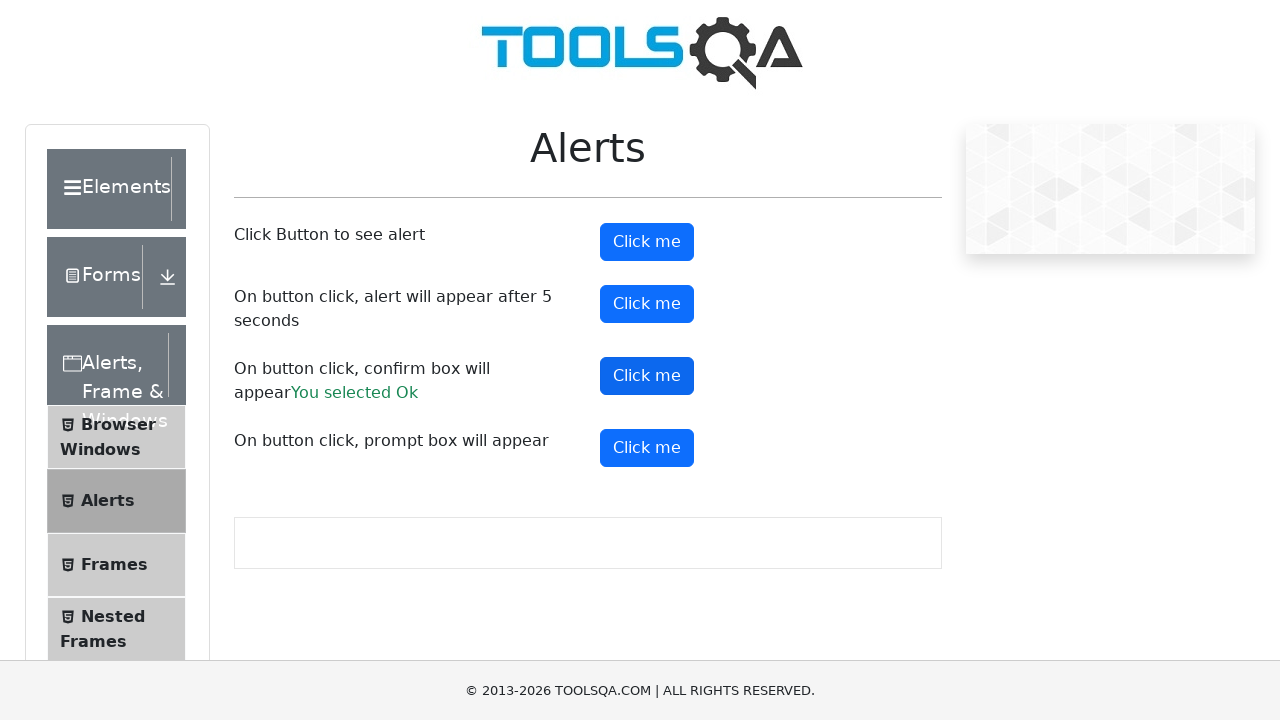

Confirmation result appeared on page
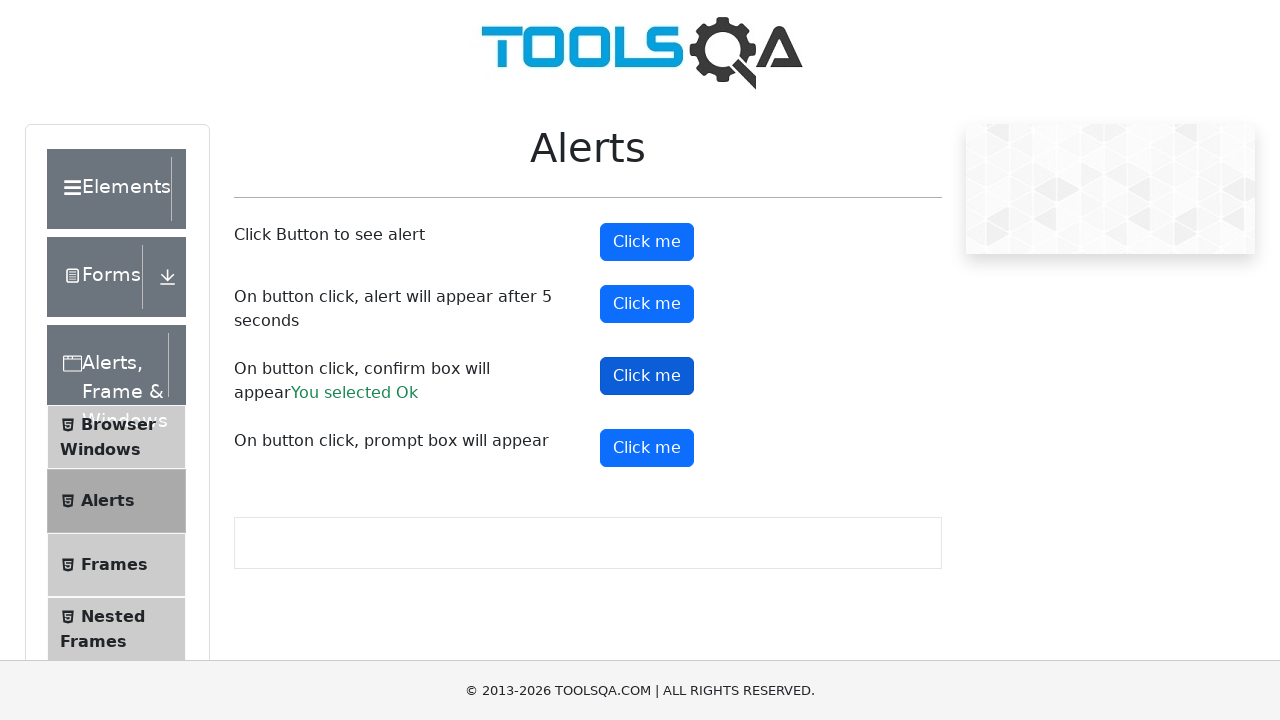

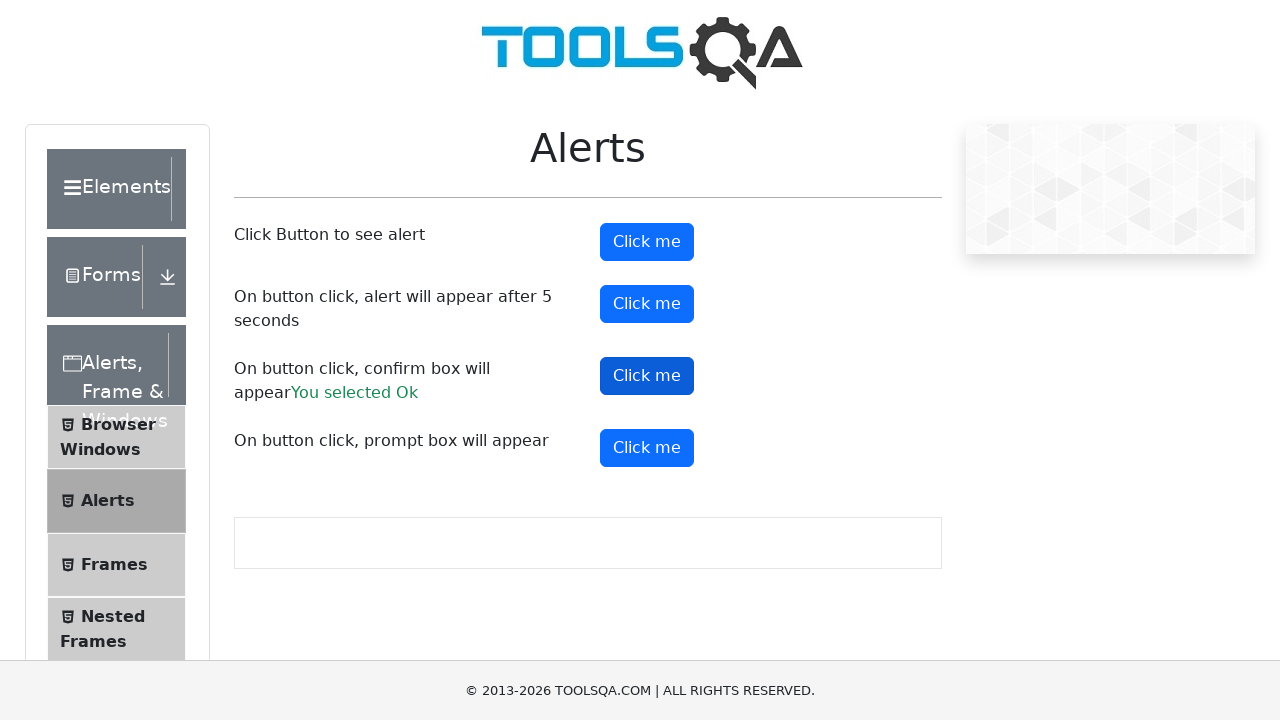